Navigates to resource pages for ngrx and sql topics, verifying both load successfully

Starting URL: https://timdeschryver.dev/resources/ngrx

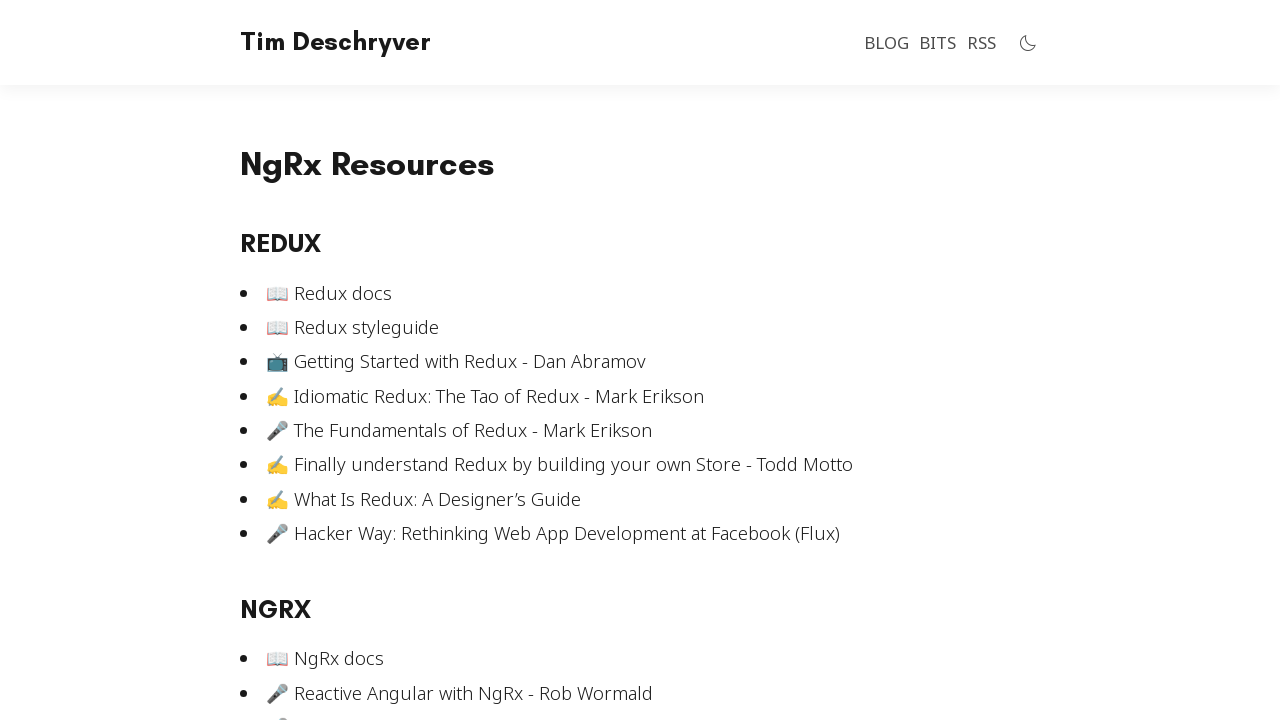

Waited for ngrx resources page to load
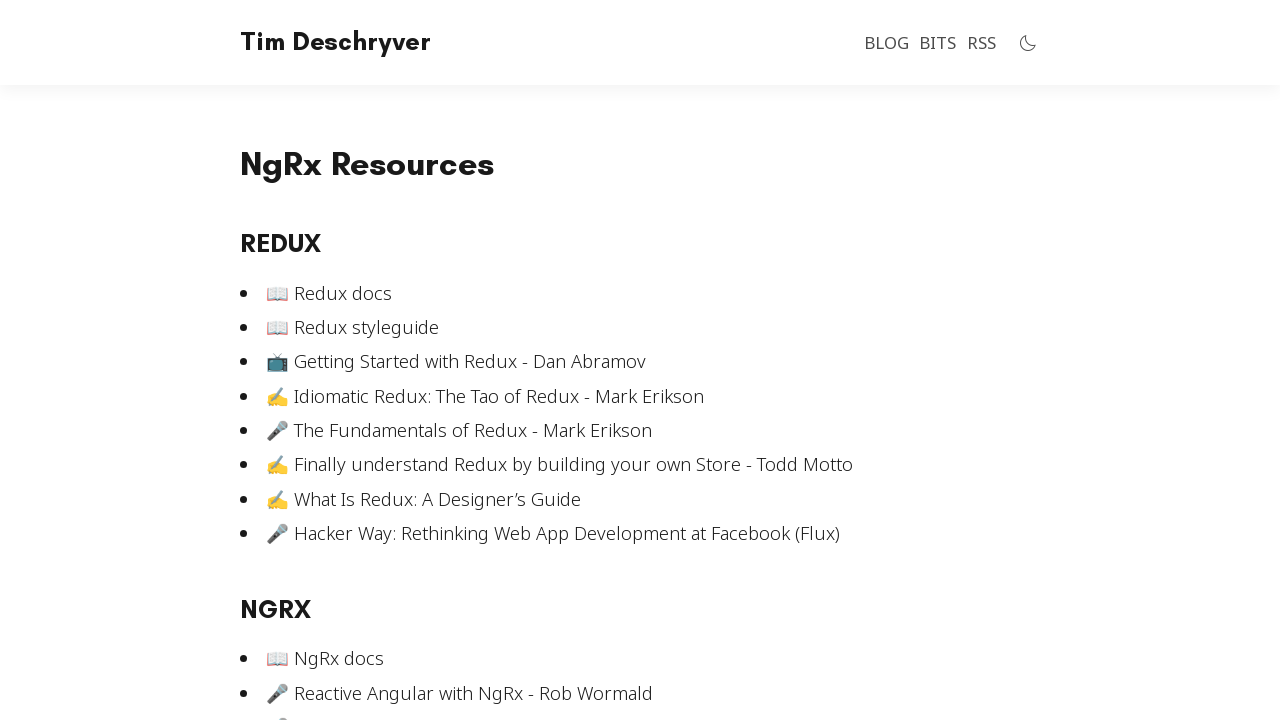

Navigated to SQL resources page
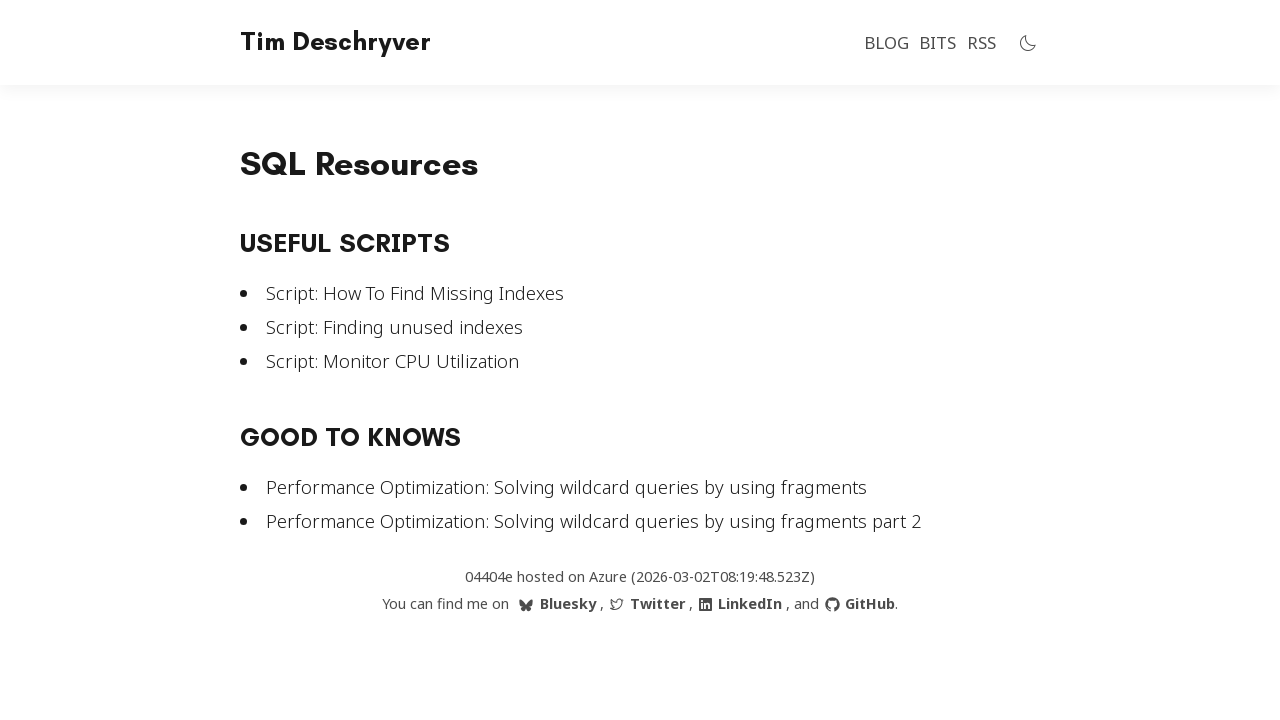

Waited for SQL resources page to load
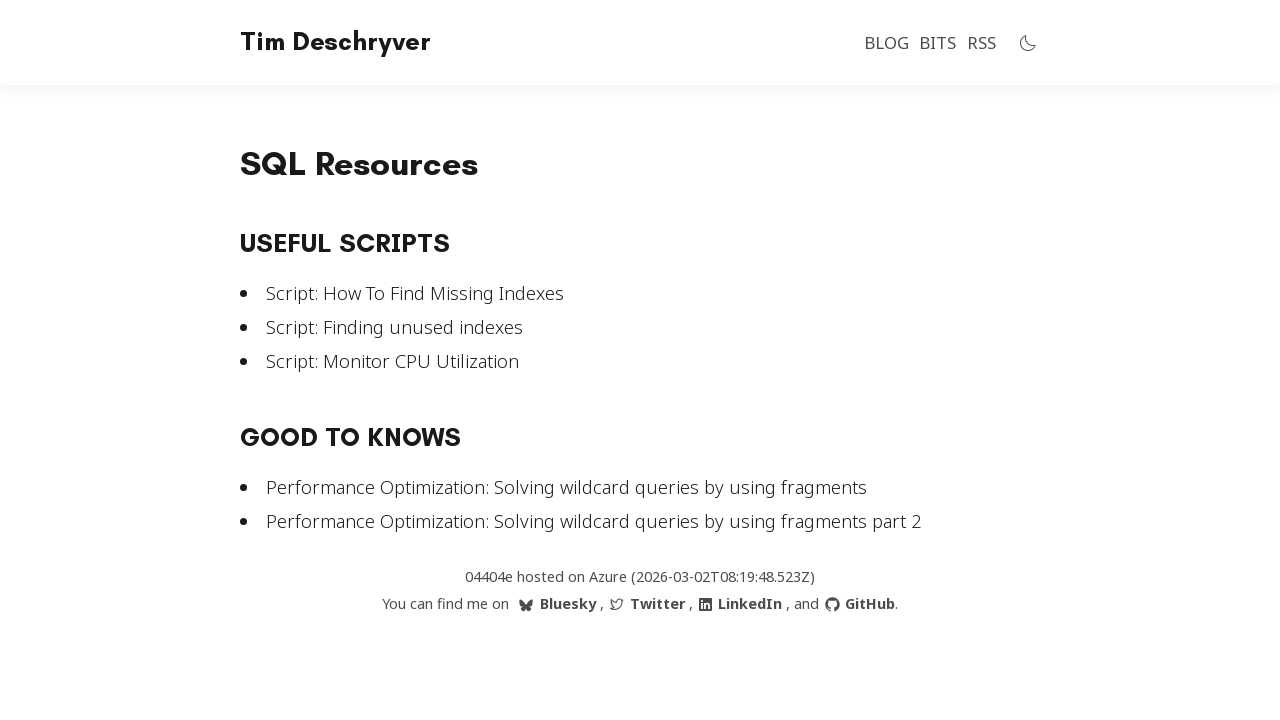

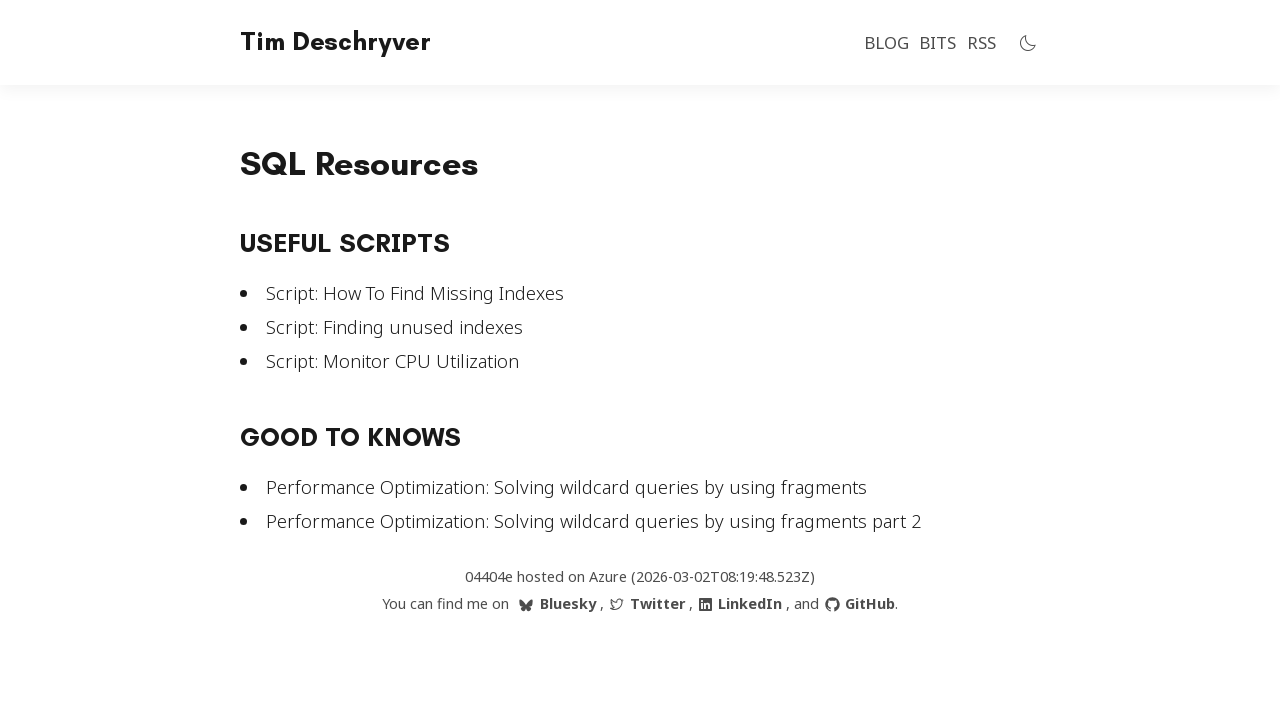